Tests checkbox functionality by checking both checkboxes on a demo page and verifying they are selected (Firefox version - identical logic)

Starting URL: https://the-internet.herokuapp.com/checkboxes

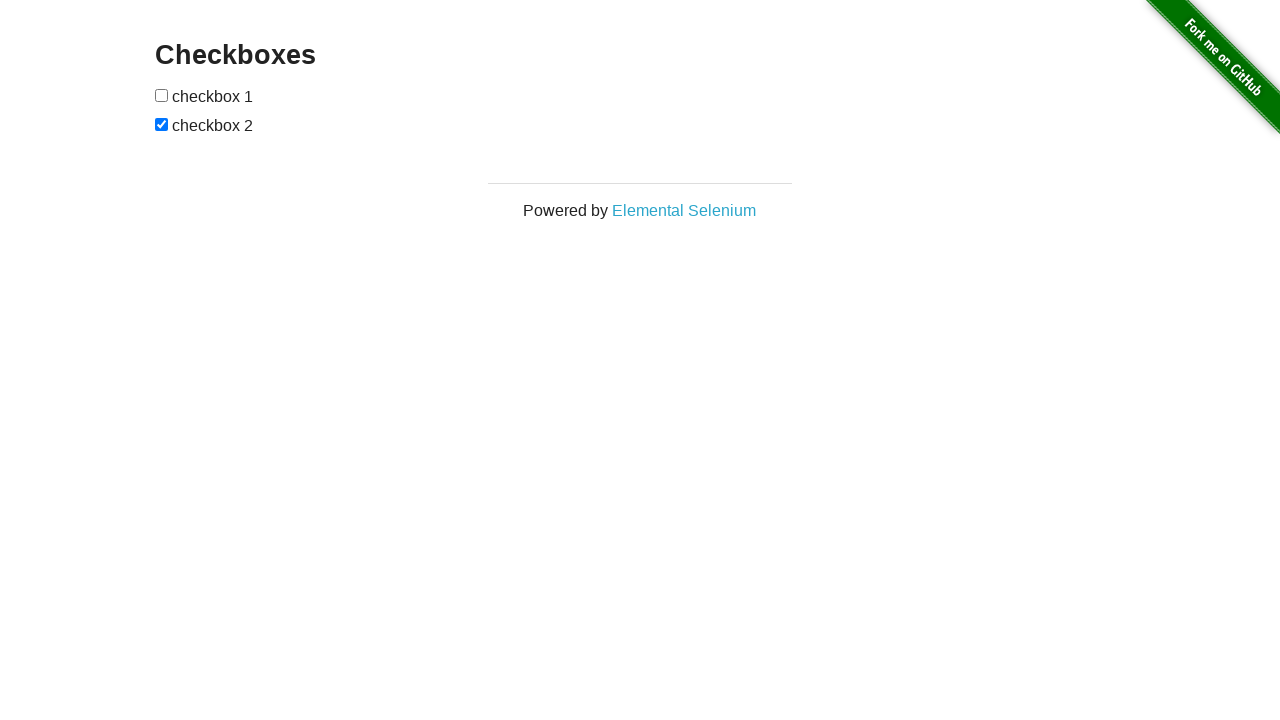

Checked the first checkbox at (162, 95) on xpath=//form[@id='checkboxes']//input[1]
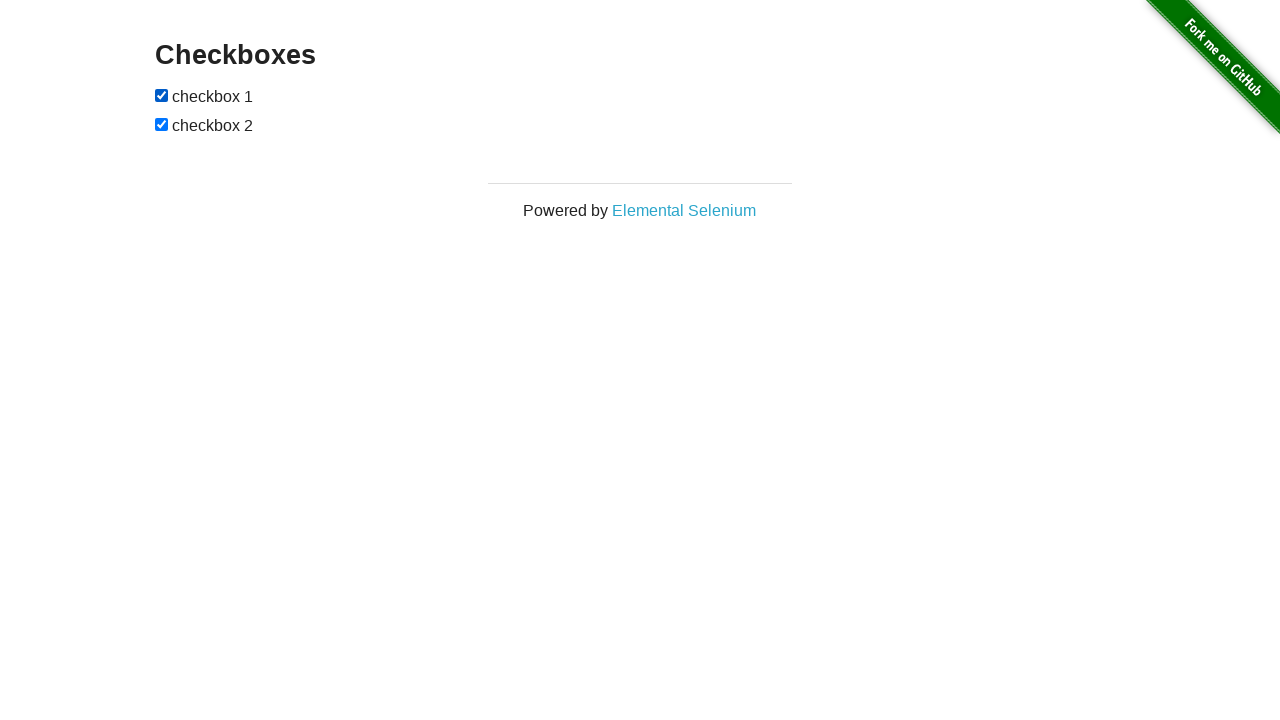

Verified that the first checkbox is checked
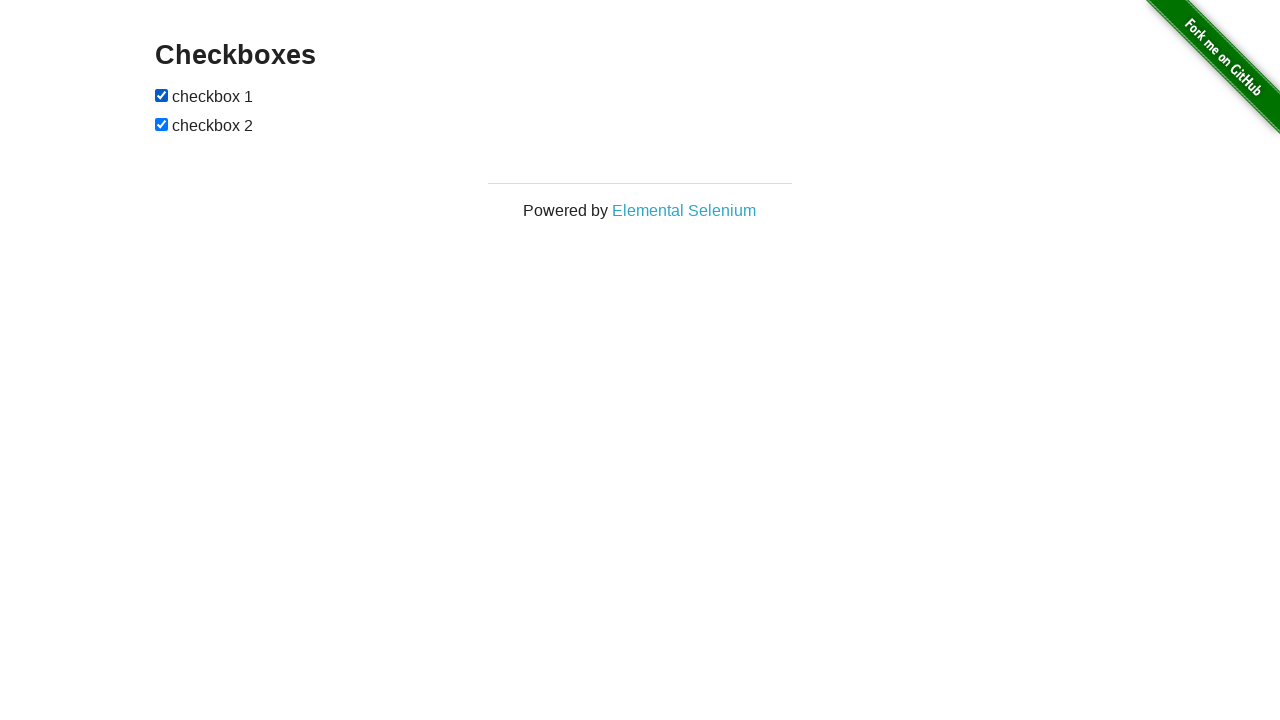

Checked the second checkbox on xpath=//form[@id='checkboxes']//input[2]
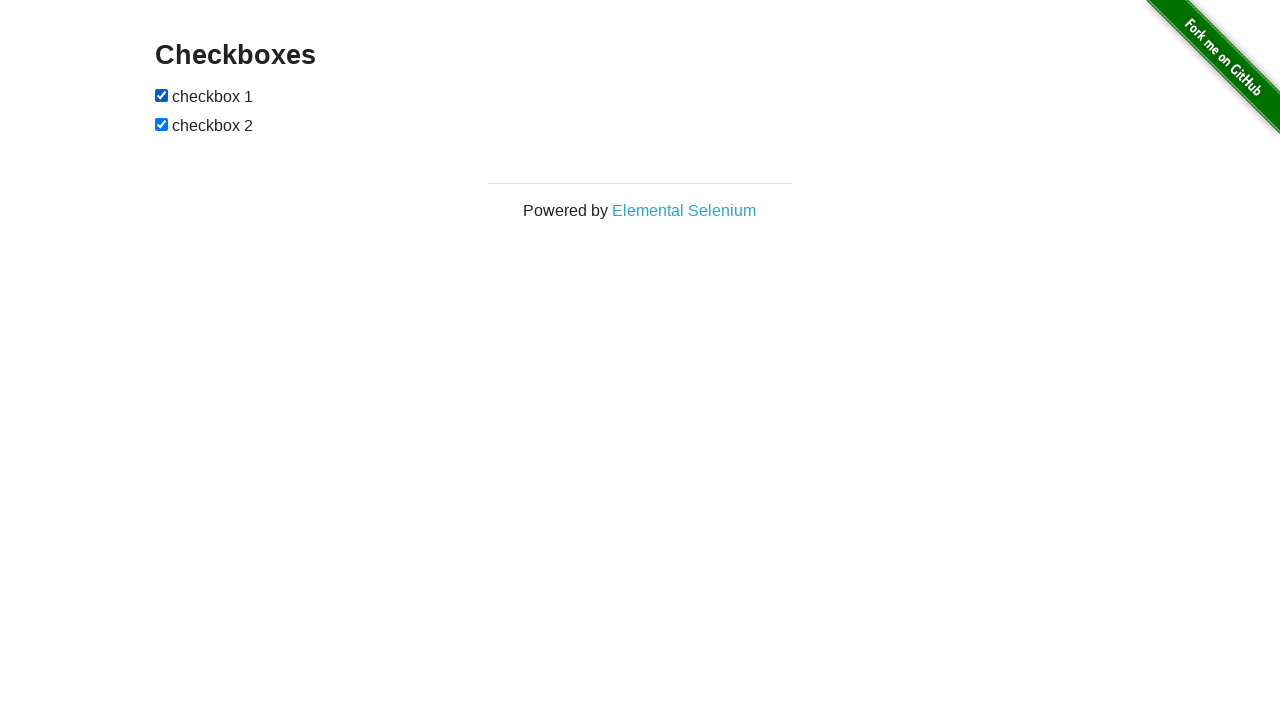

Verified that the second checkbox is checked
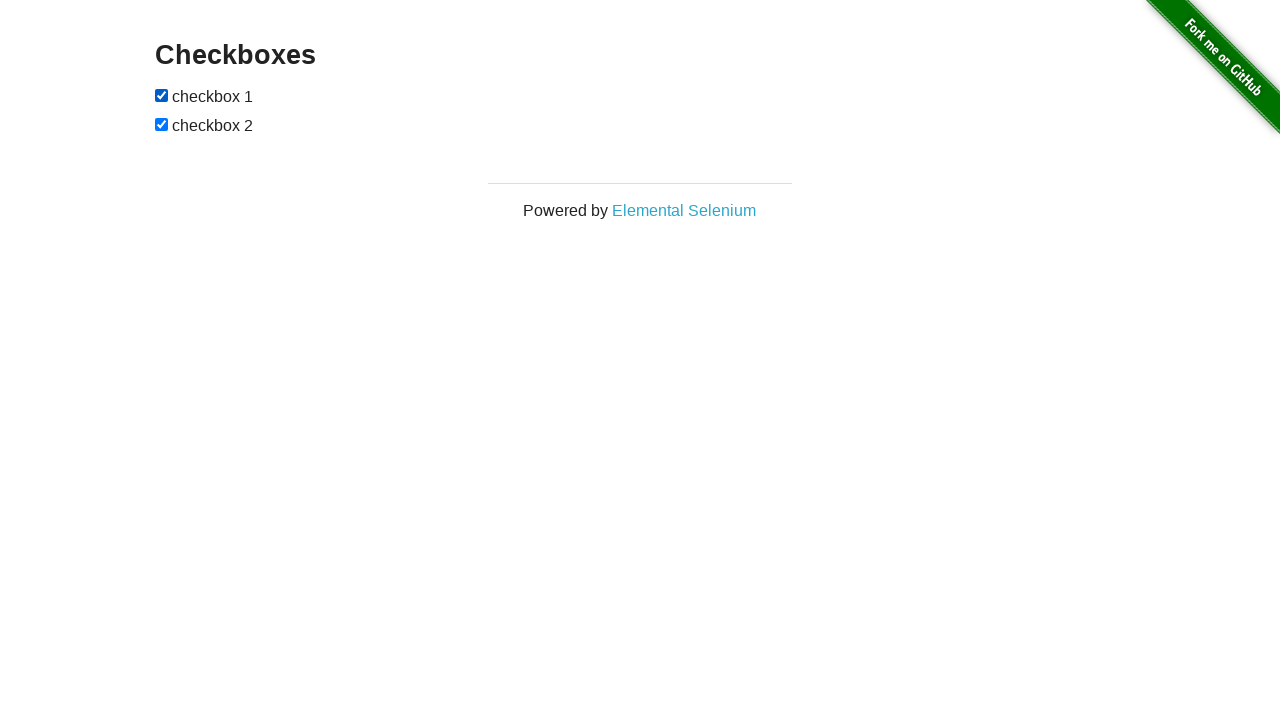

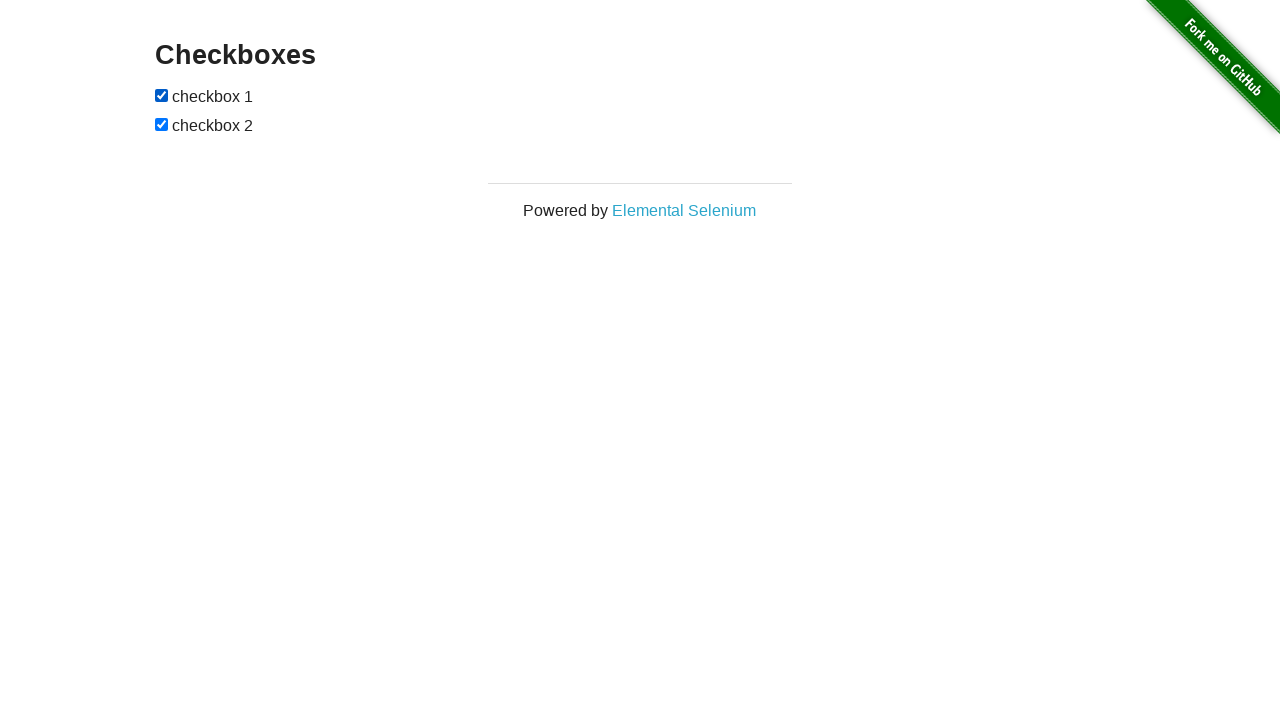